Navigates to a training support website and clicks on the "About Us" link to verify navigation

Starting URL: https://v1.training-support.net

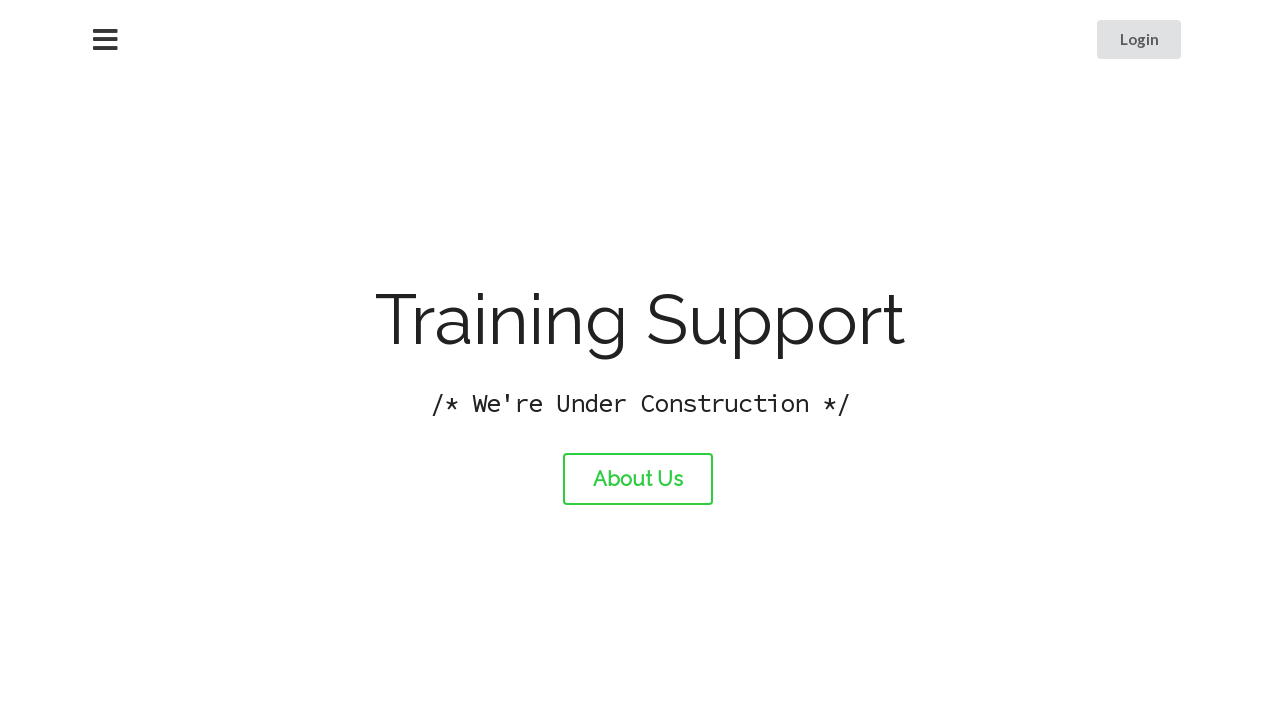

Clicked on the 'About Us' link at (638, 479) on #about-link
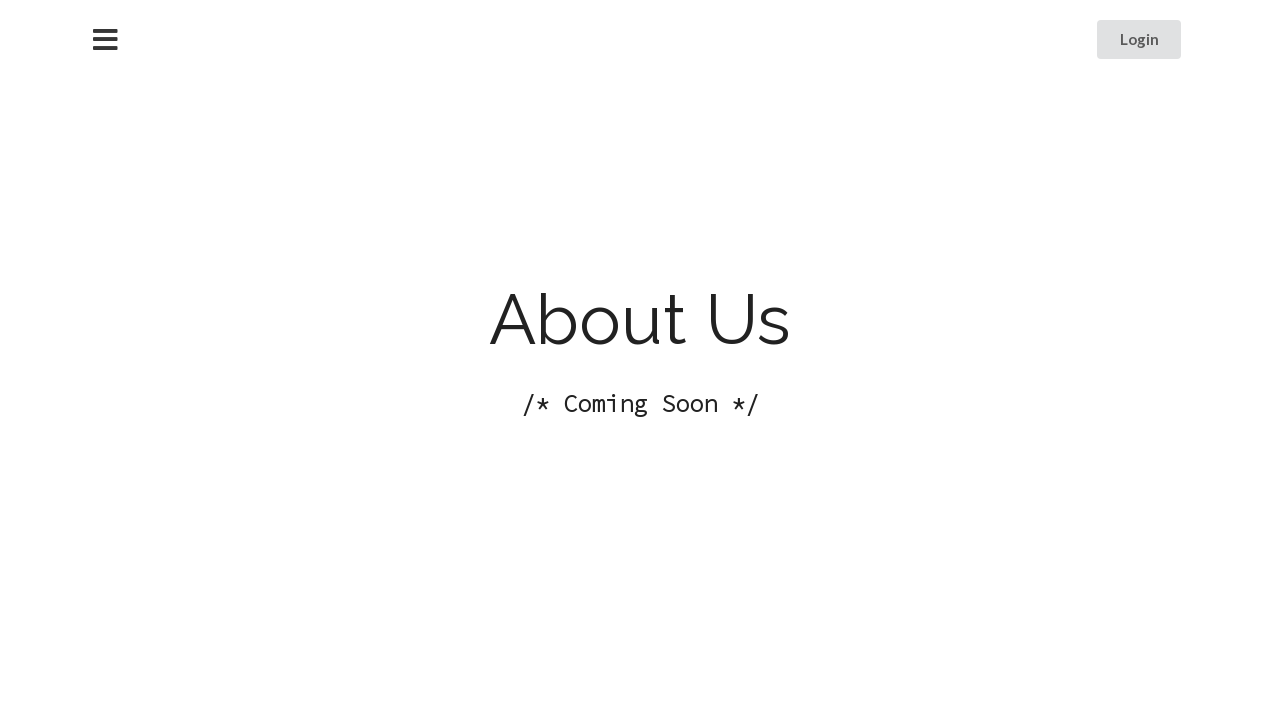

Page load completed after navigating to About Us
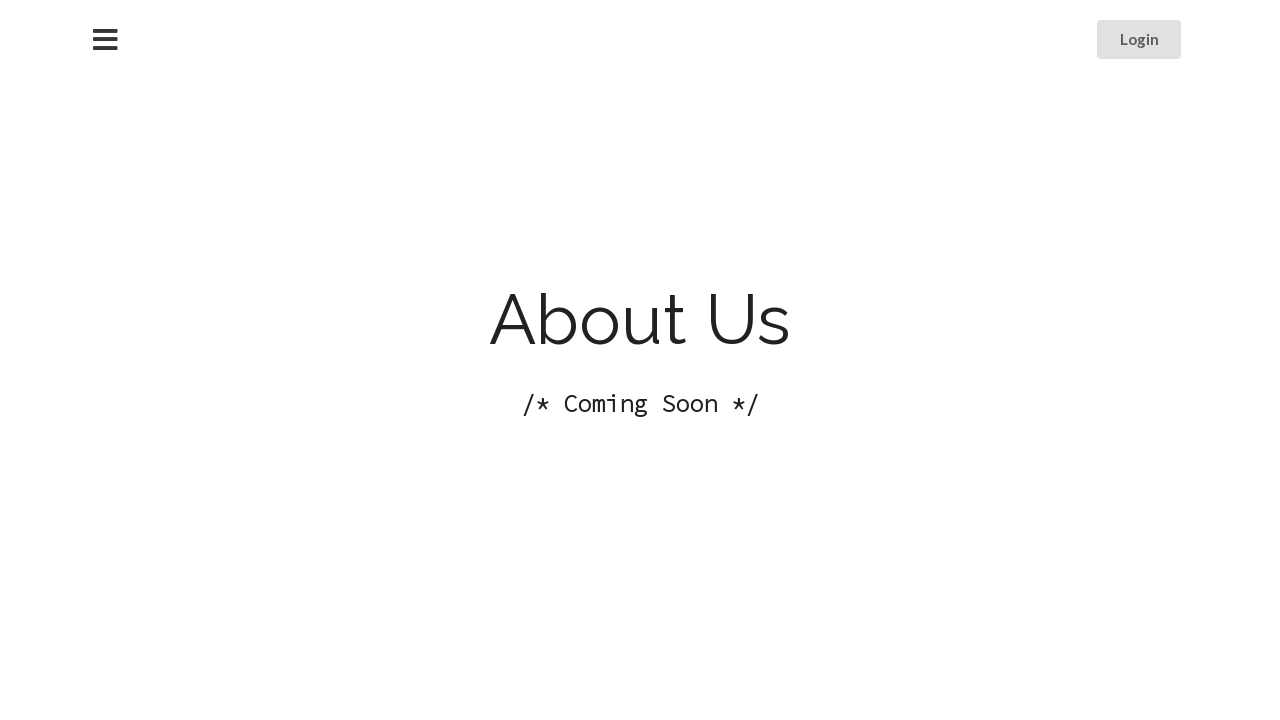

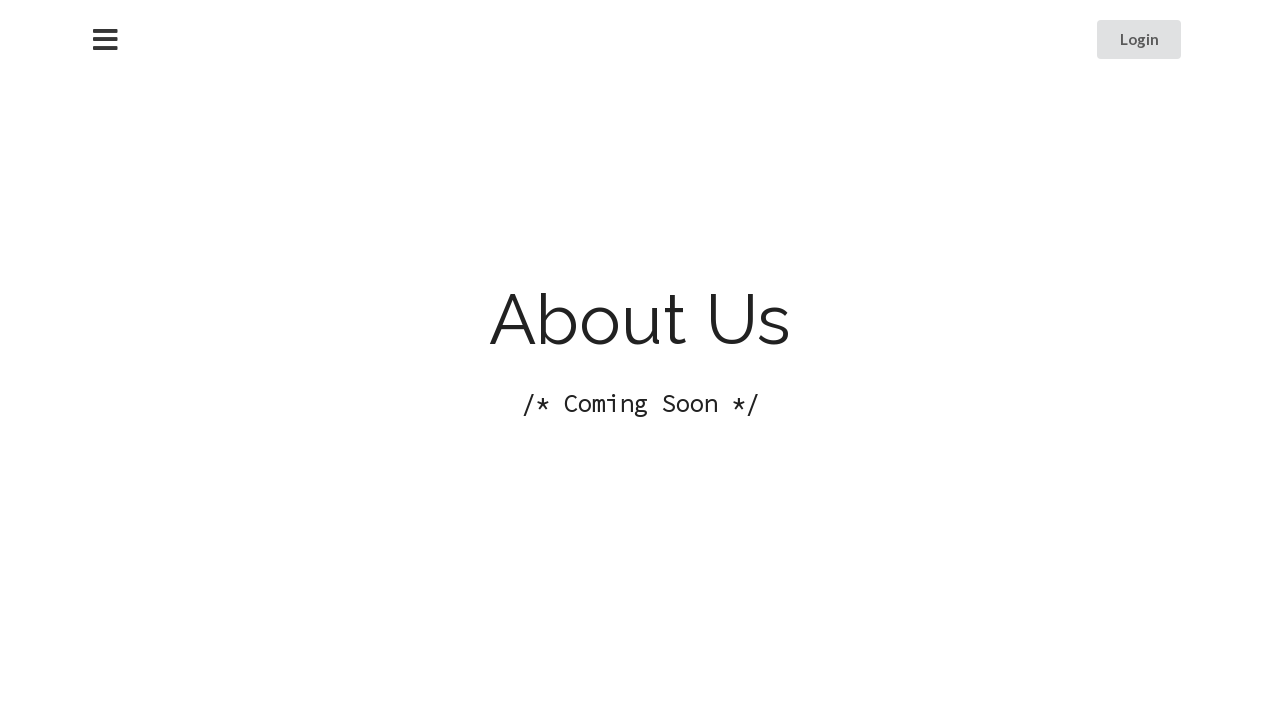